Tests modal dialog functionality by opening and closing both small and large modals, and verifying their content is displayed correctly

Starting URL: https://demoqa.com/modal-dialogs

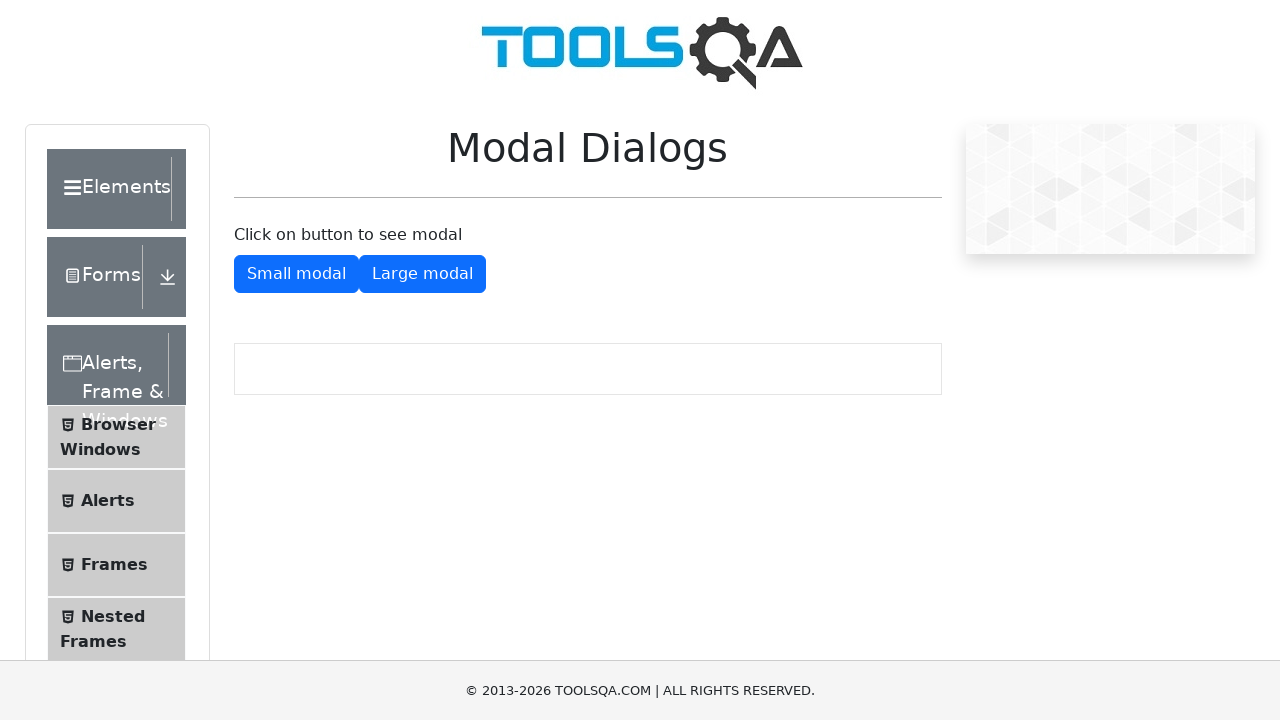

Clicked button to open small modal at (296, 274) on #showSmallModal
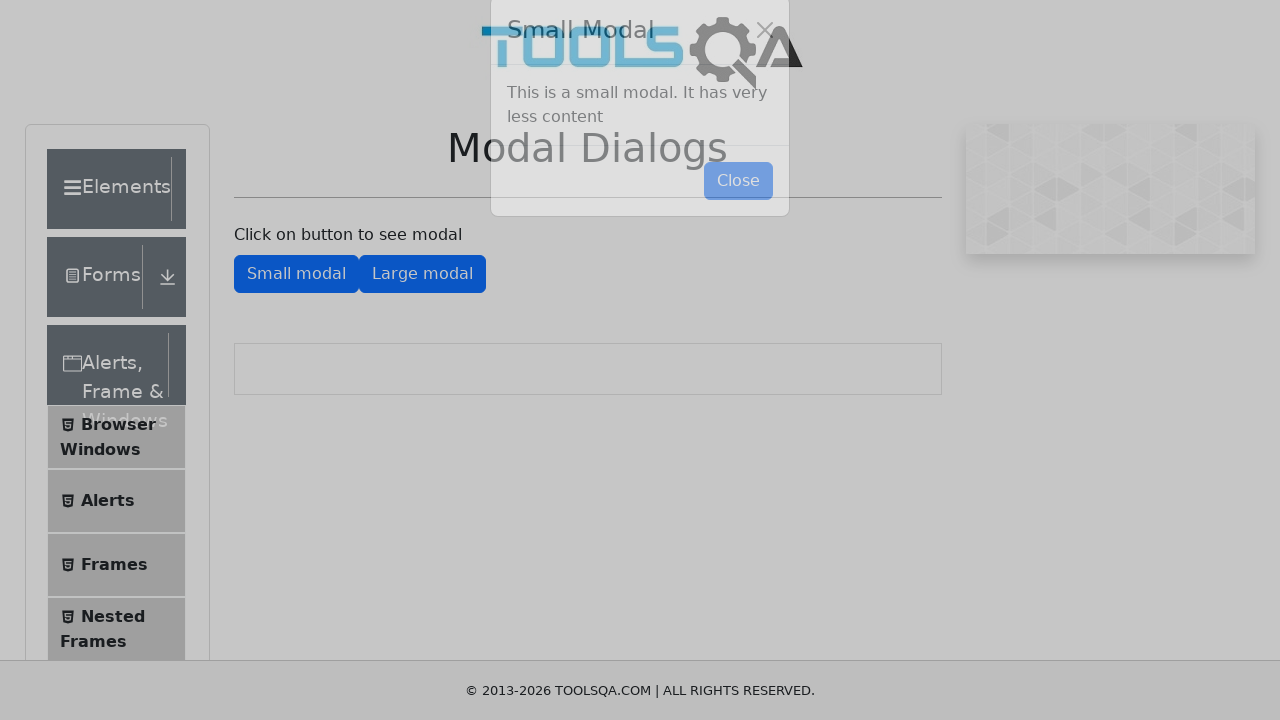

Small modal appeared with header selector visible
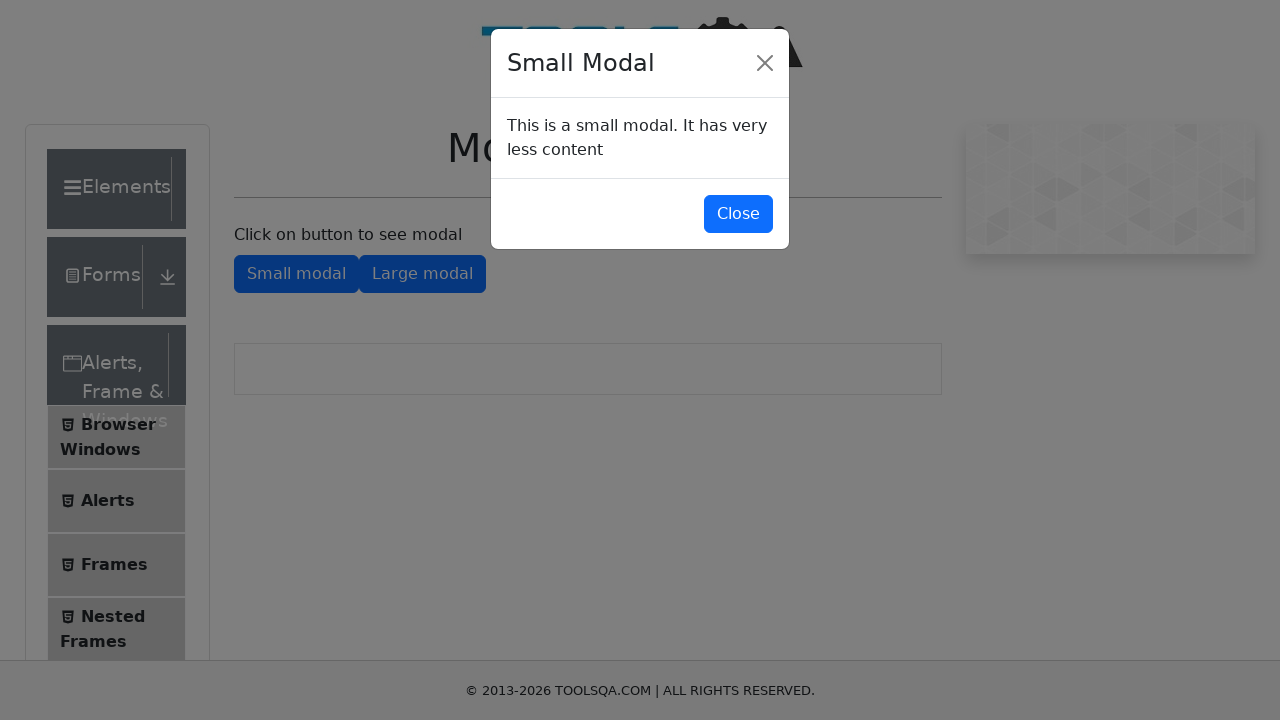

Clicked on small modal header at (581, 63) on #example-modal-sizes-title-sm
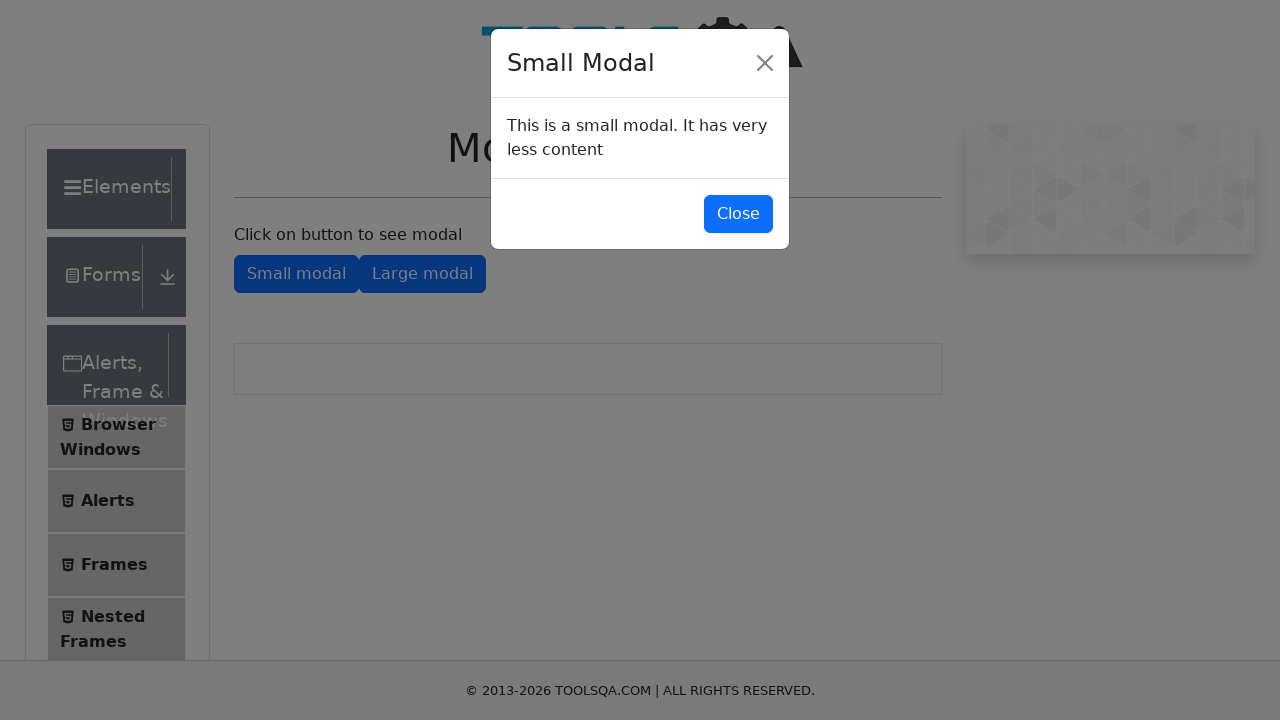

Retrieved small modal header text: Small Modal
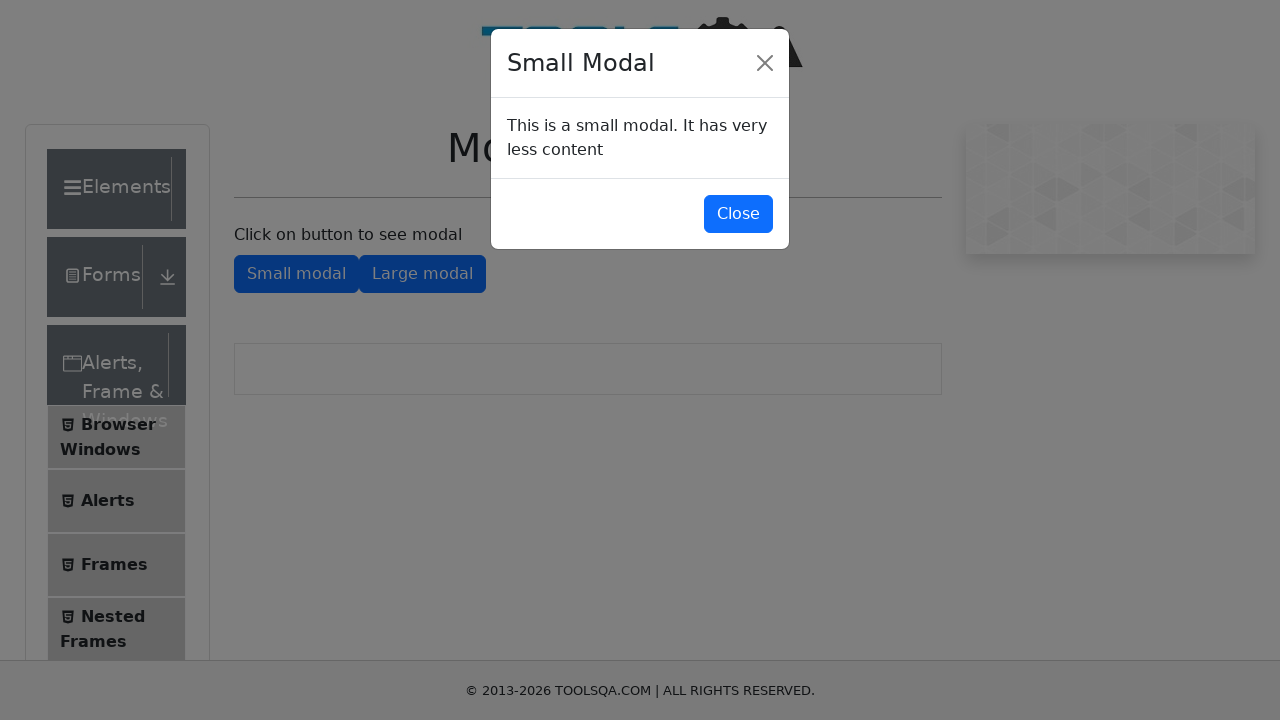

Retrieved small modal body text: This is a small modal. It has very less content
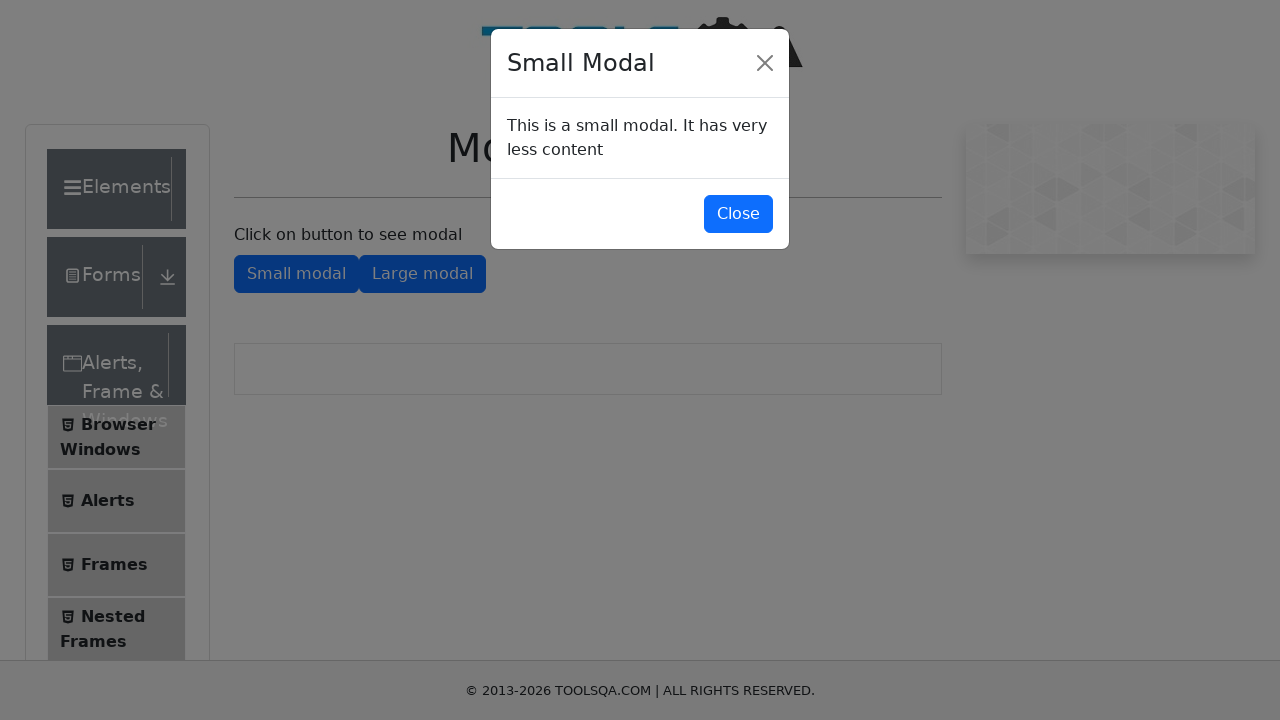

Clicked X button to close small modal at (765, 63) on div.modal-header > button
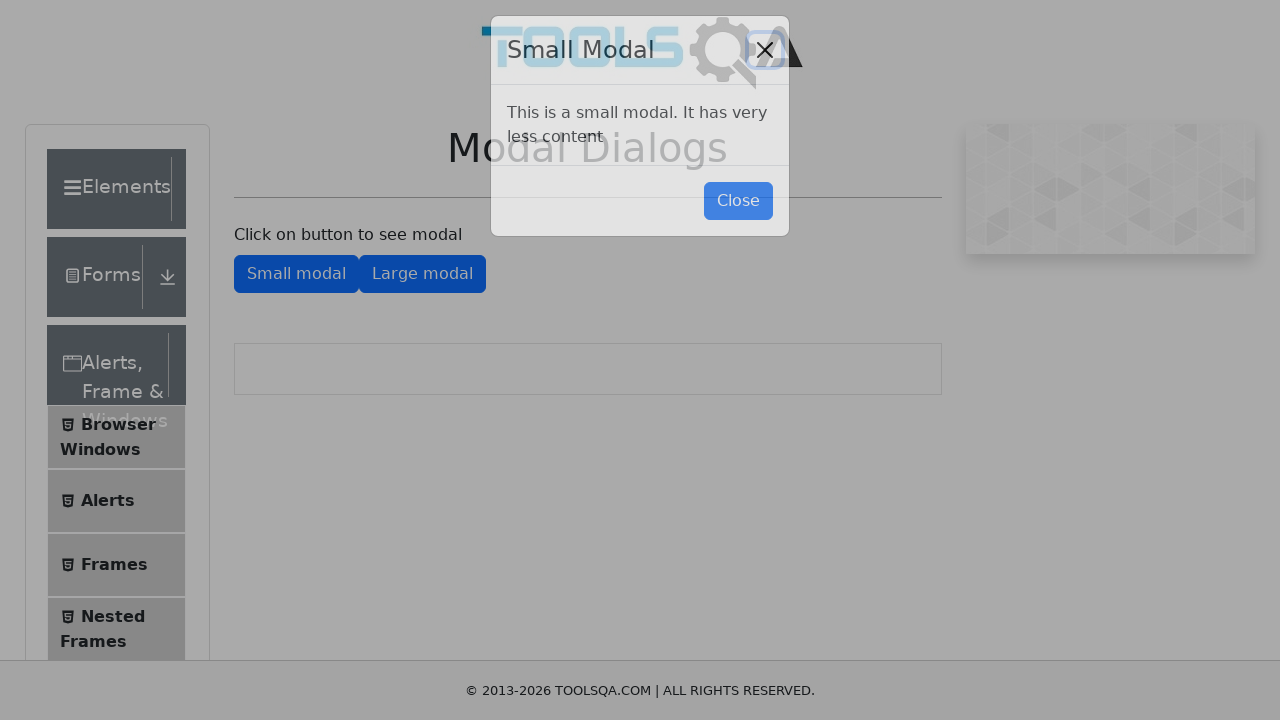

Waited 500ms for small modal to close
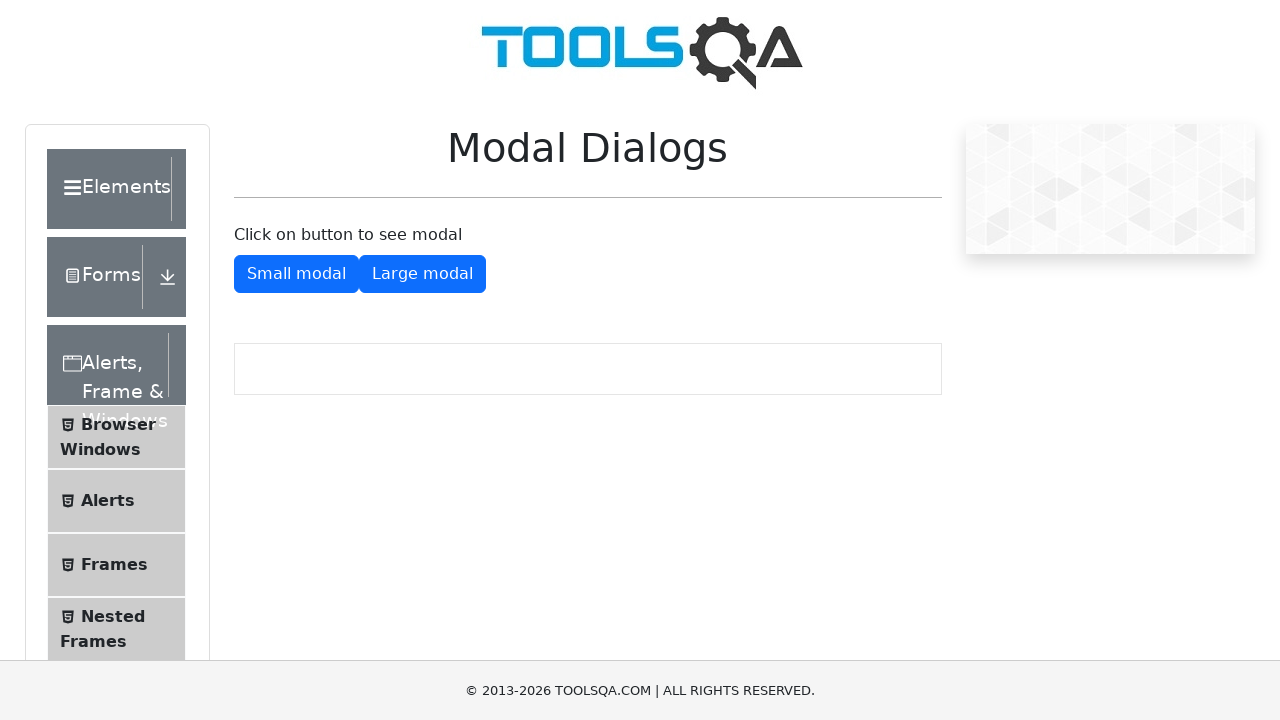

Clicked button to open large modal at (422, 274) on #showLargeModal
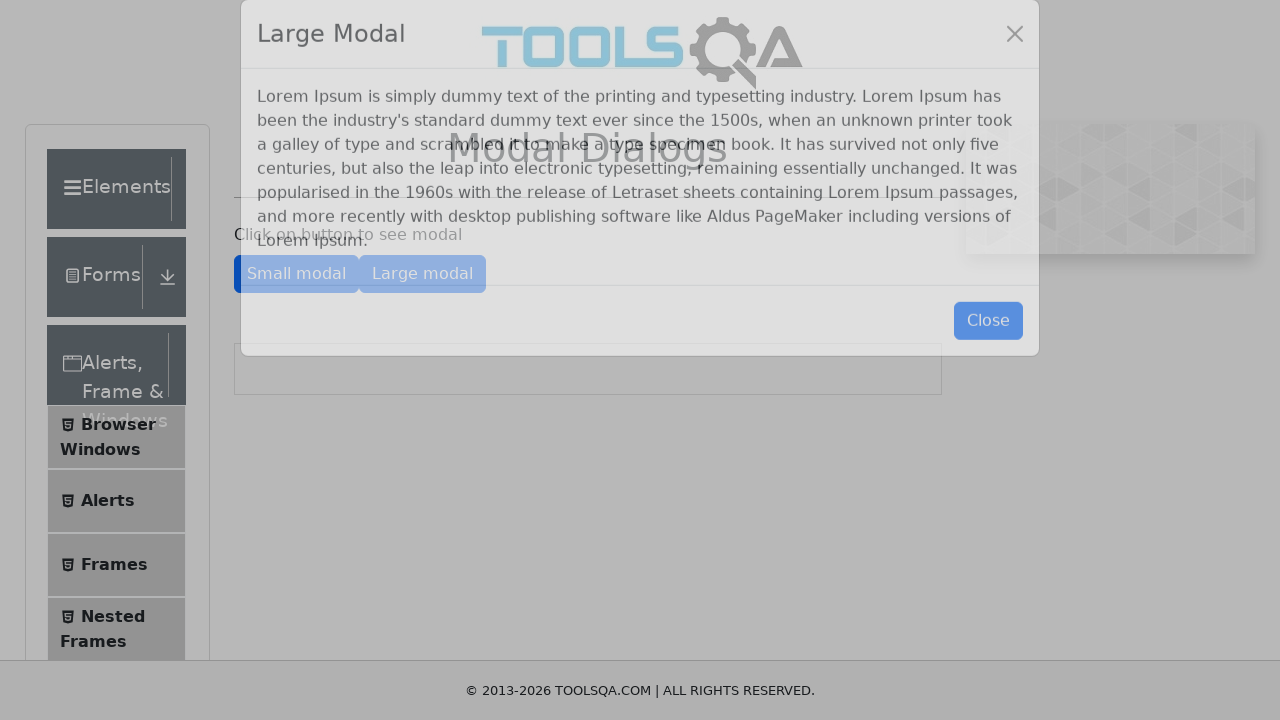

Large modal appeared with header selector visible
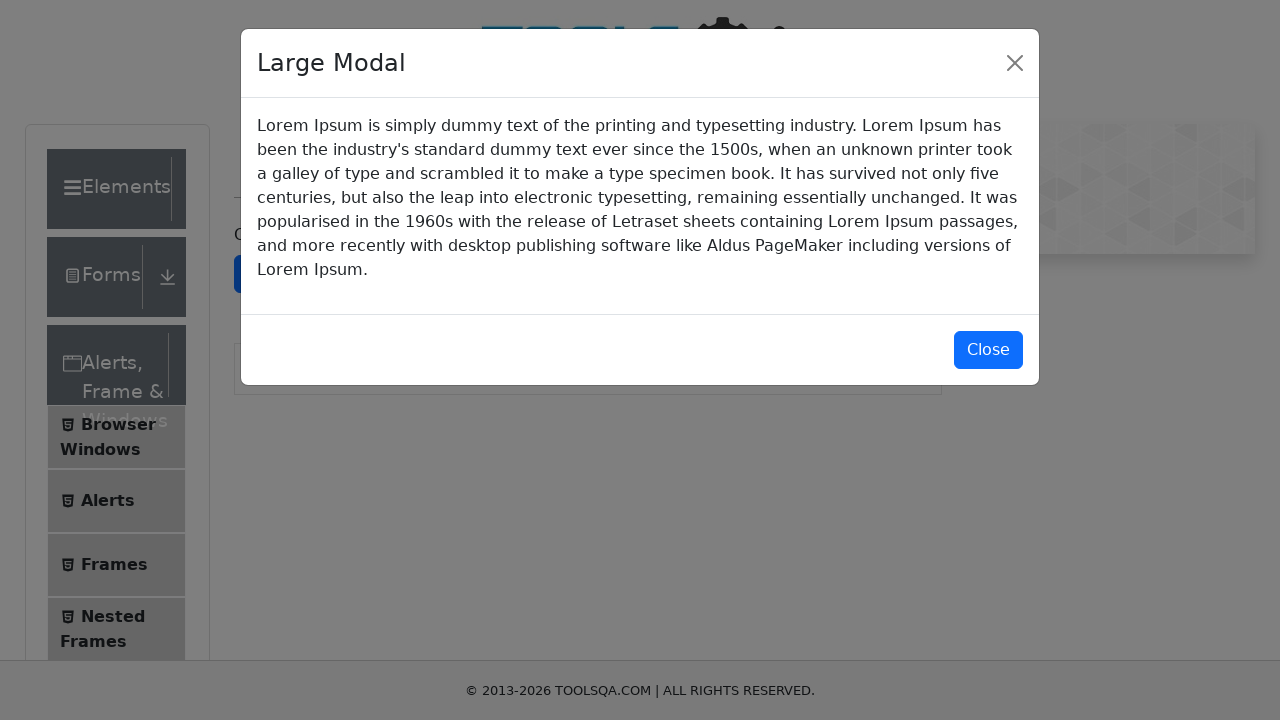

Retrieved large modal header text: Large Modal
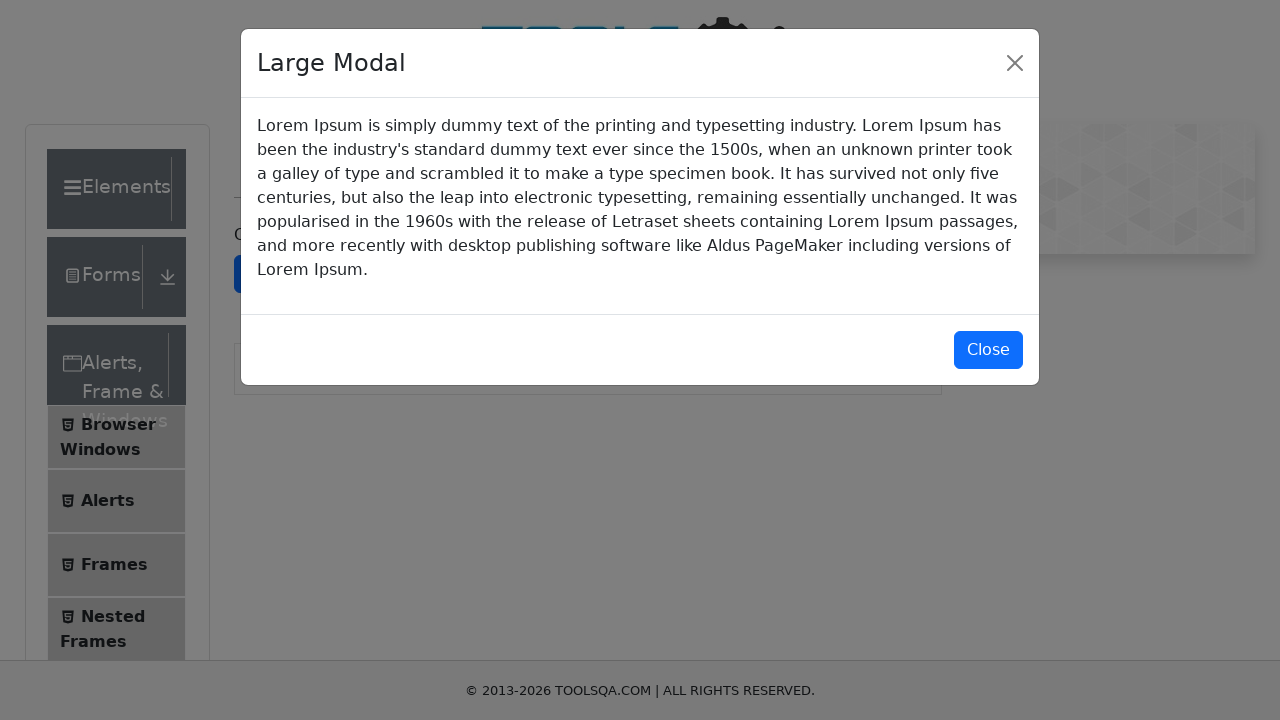

Retrieved large modal body content: Lorem Ipsum is simply dummy text of the printing and typesetting industry. Lorem Ipsum has been the industry's standard dummy text ever since the 1500s, when an unknown printer took a galley of type and scrambled it to make a type specimen book. It has survived not only five centuries, but also the leap into electronic typesetting, remaining essentially unchanged. It was popularised in the 1960s with the release of Letraset sheets containing Lorem Ipsum passages, and more recently with desktop publishing software like Aldus PageMaker including versions of Lorem Ipsum.
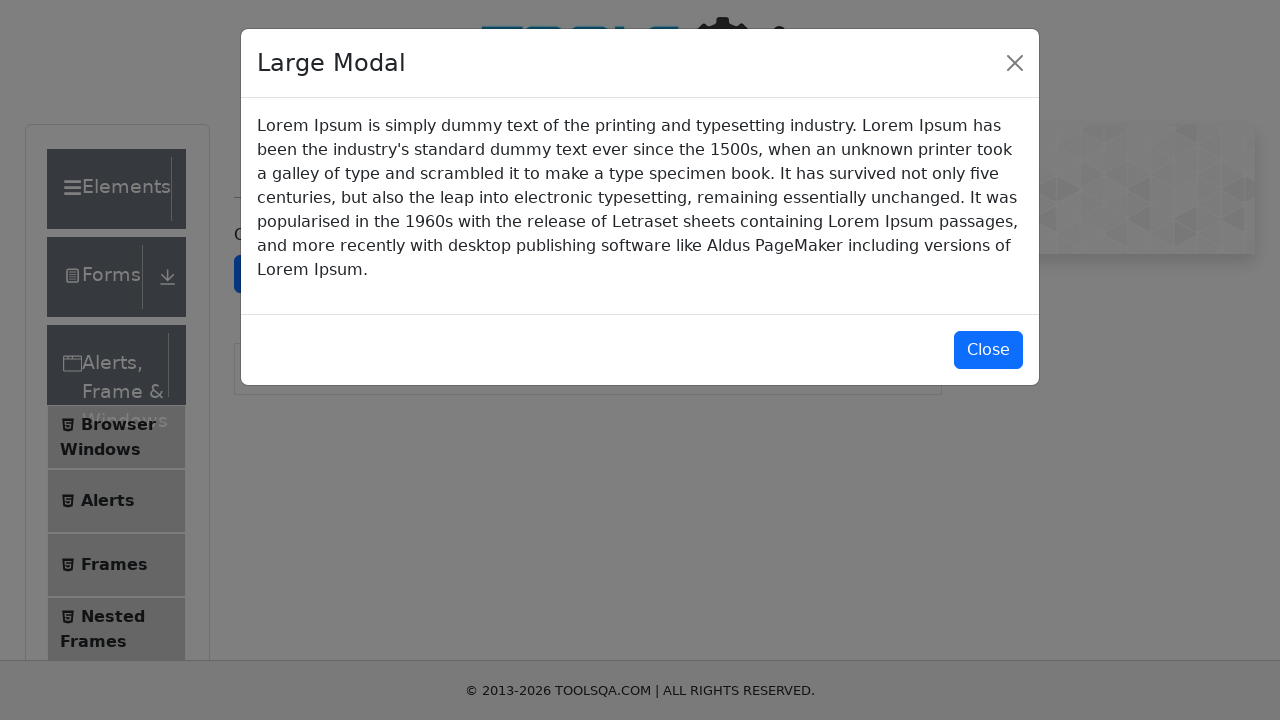

Clicked close button to close large modal at (988, 350) on #closeLargeModal
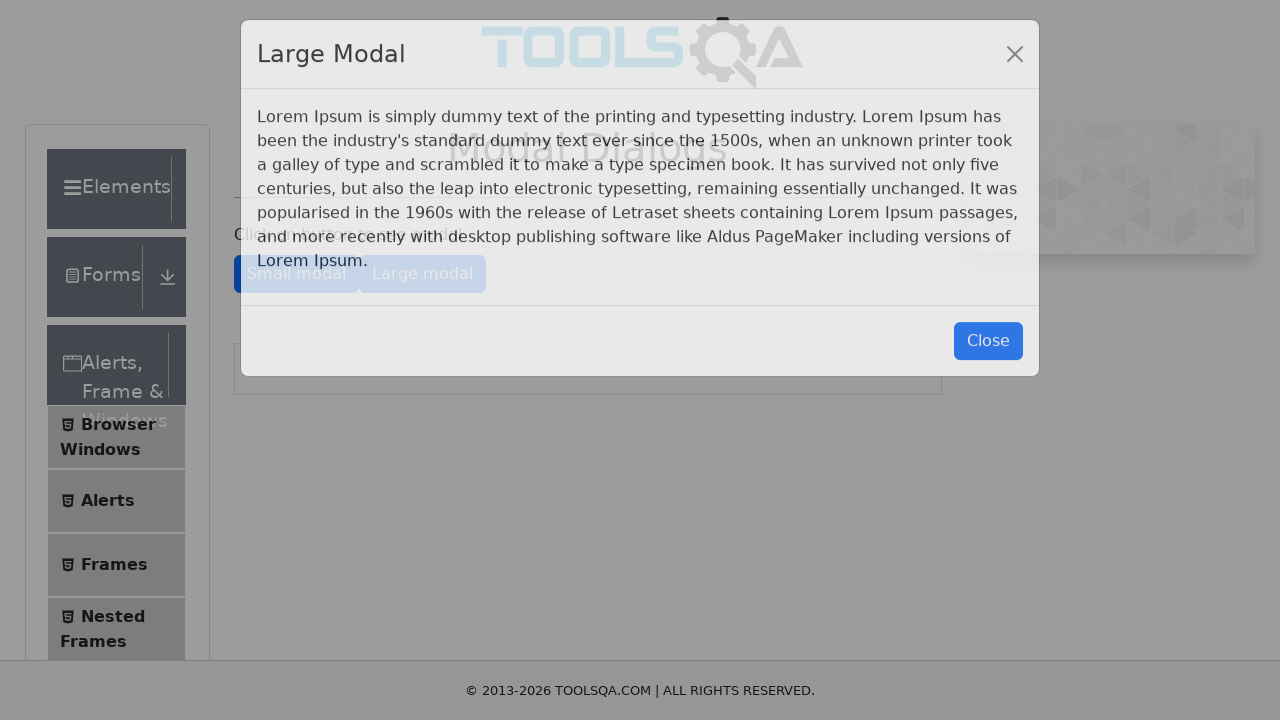

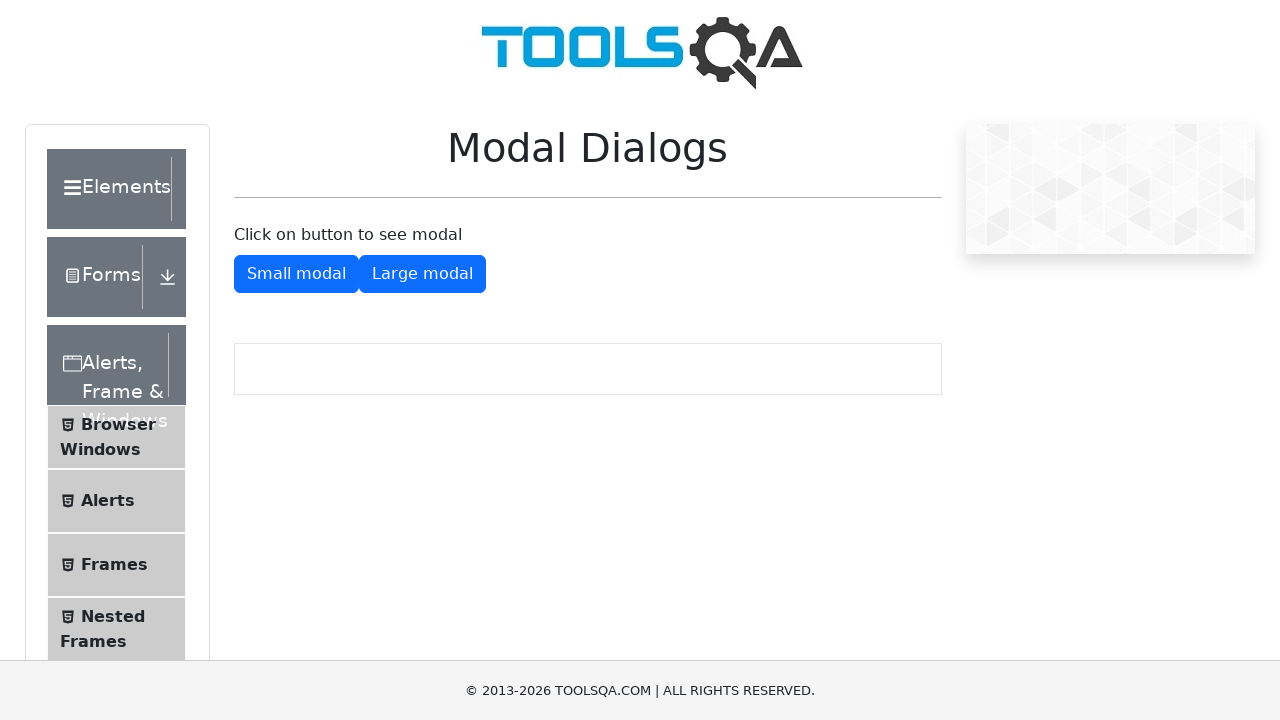